Tests granting microphone permissions to a website and loading the mic test page

Starting URL: https://mictests.com/

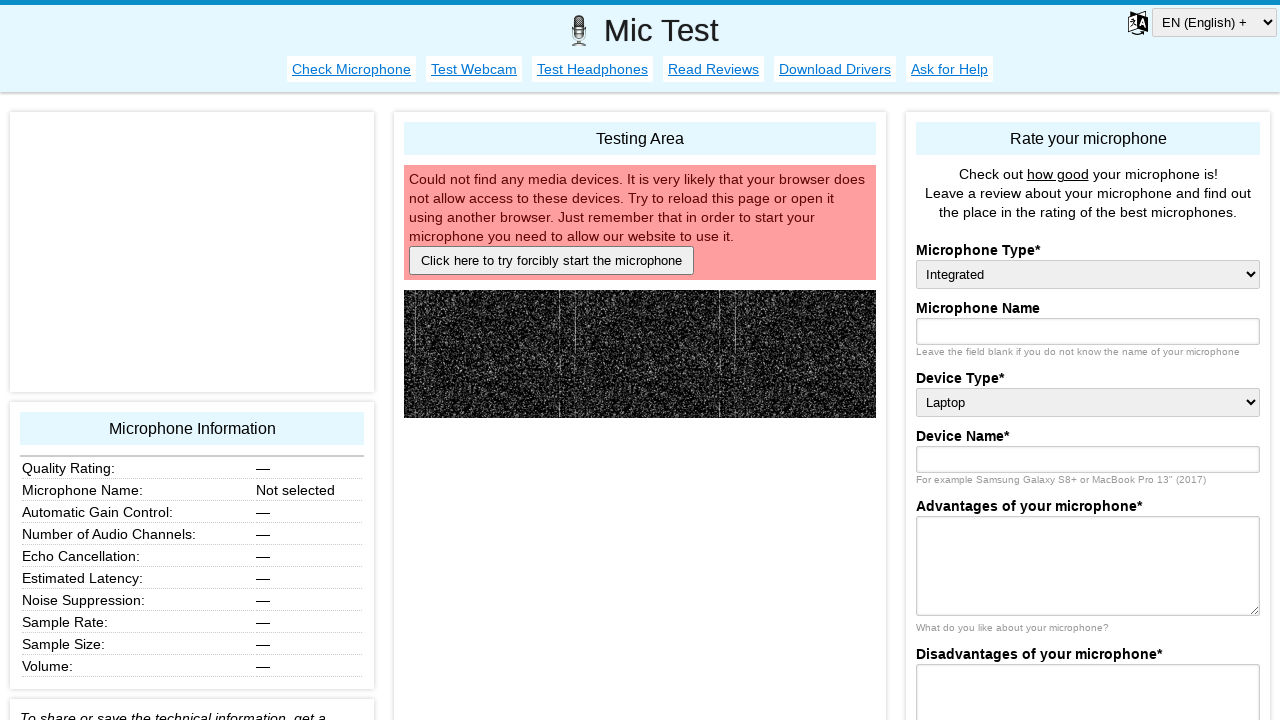

Granted microphone permissions for https://mictests.com/
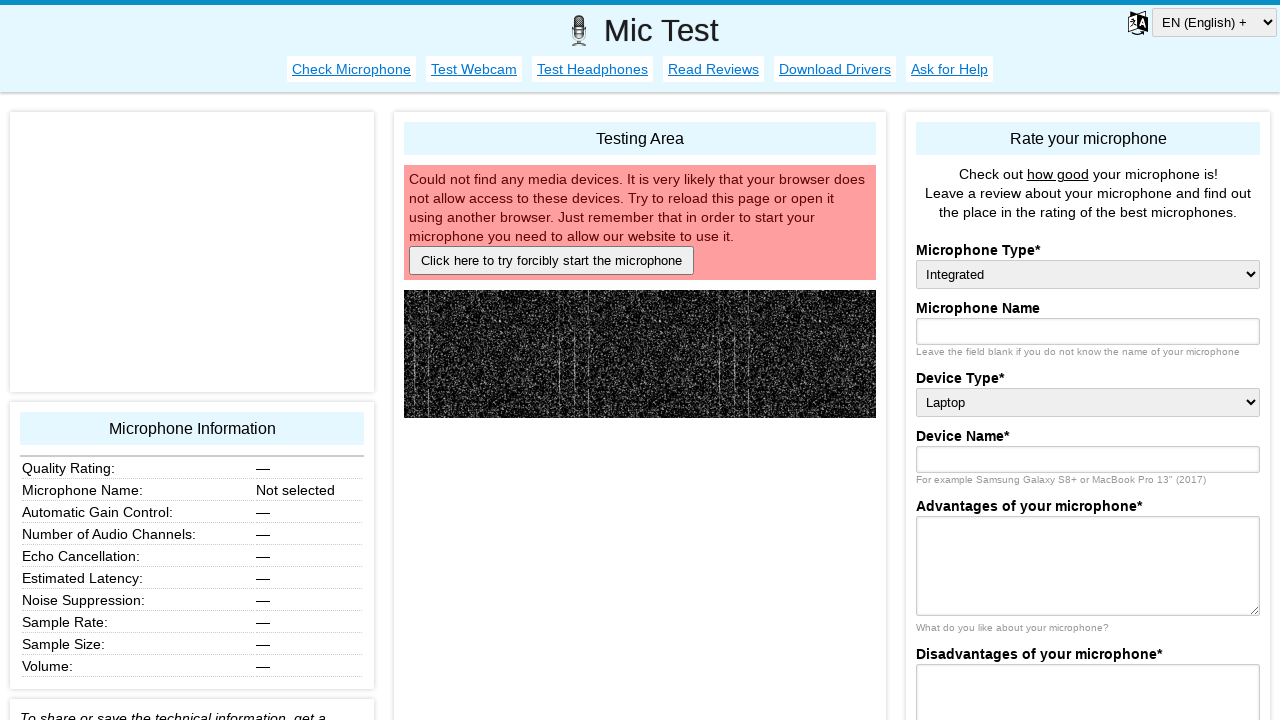

Page loaded successfully (networkidle state reached)
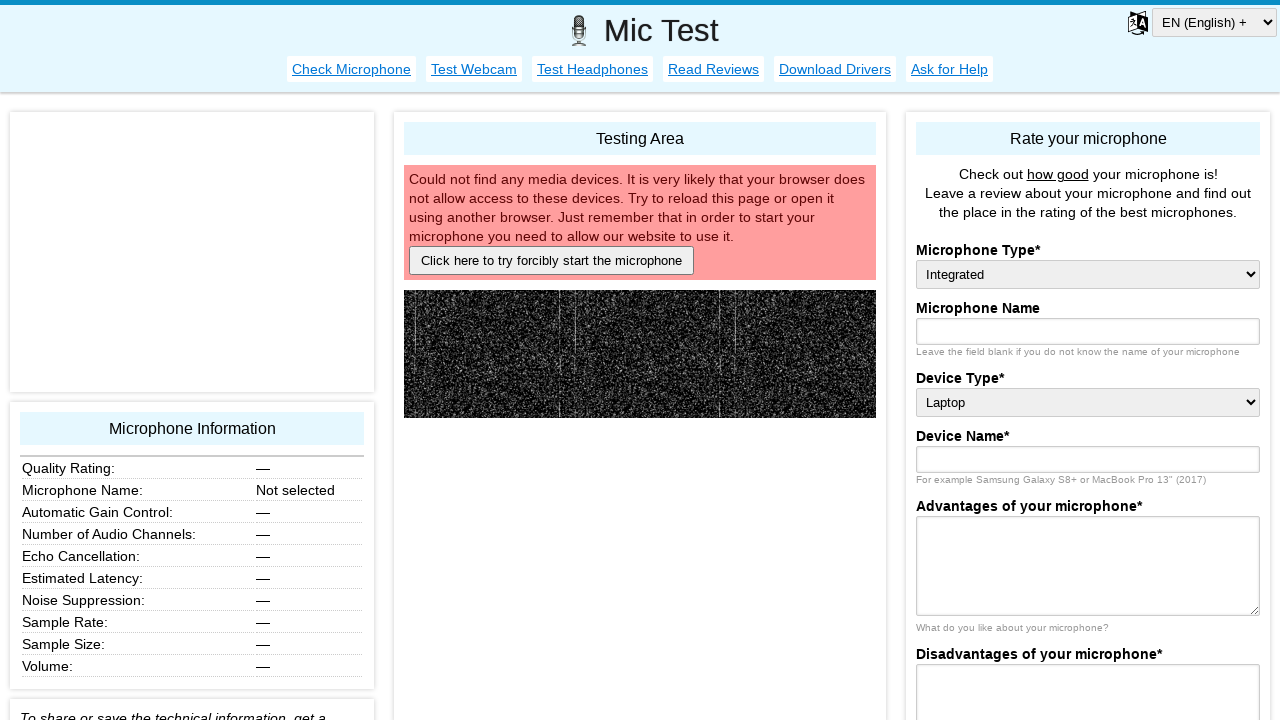

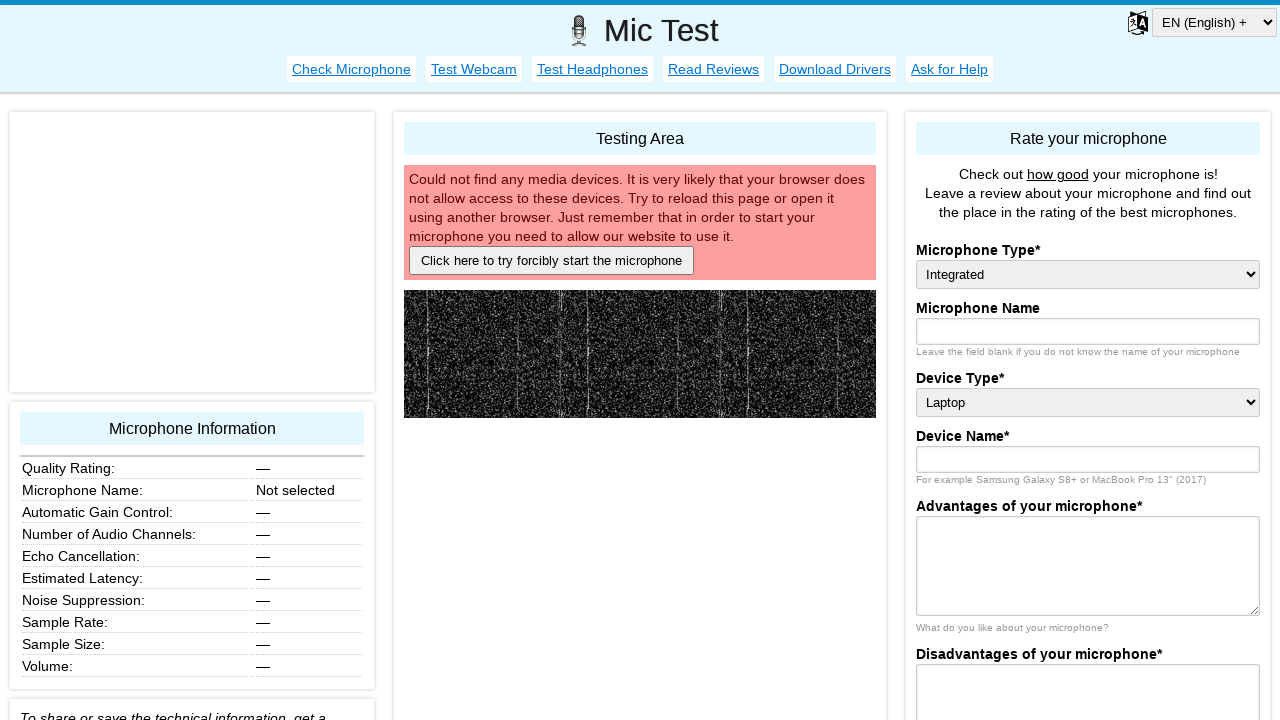